Tests multi-window handling by opening a new tab, extracting text from it, and filling that text into a form field in the original window

Starting URL: https://rahulshettyacademy.com/angularpractice/

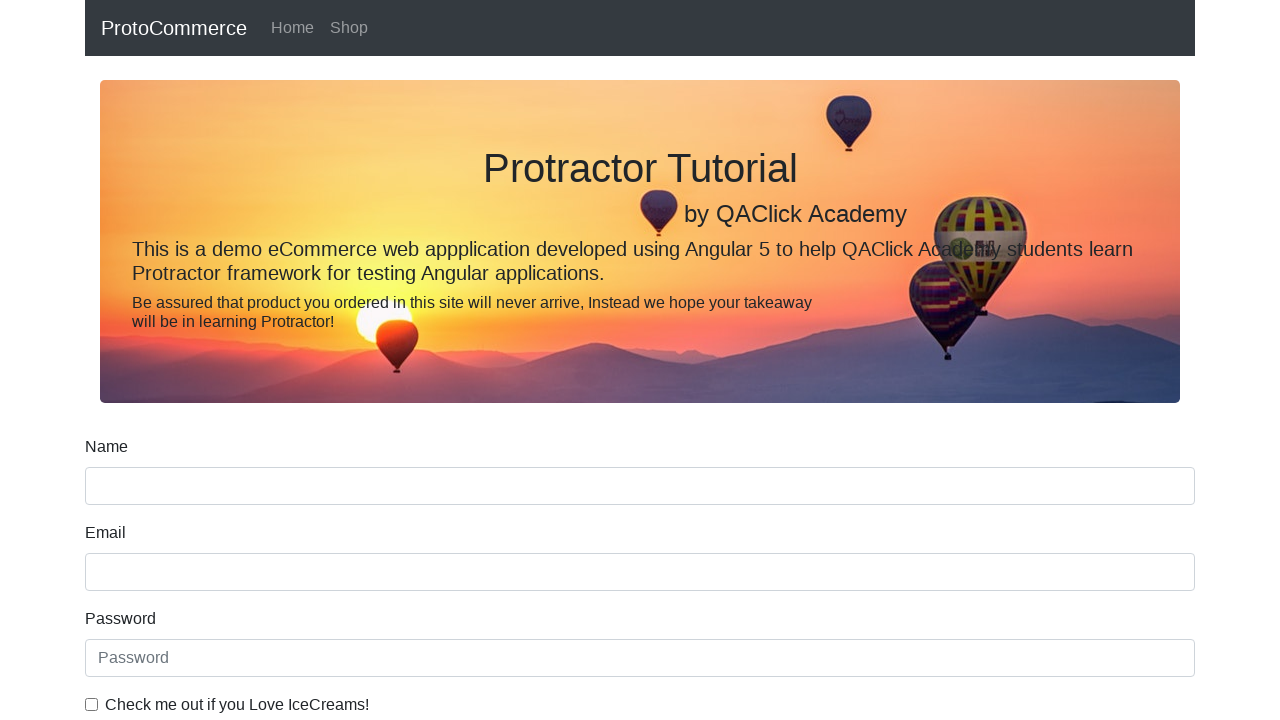

Opened a new tab/window
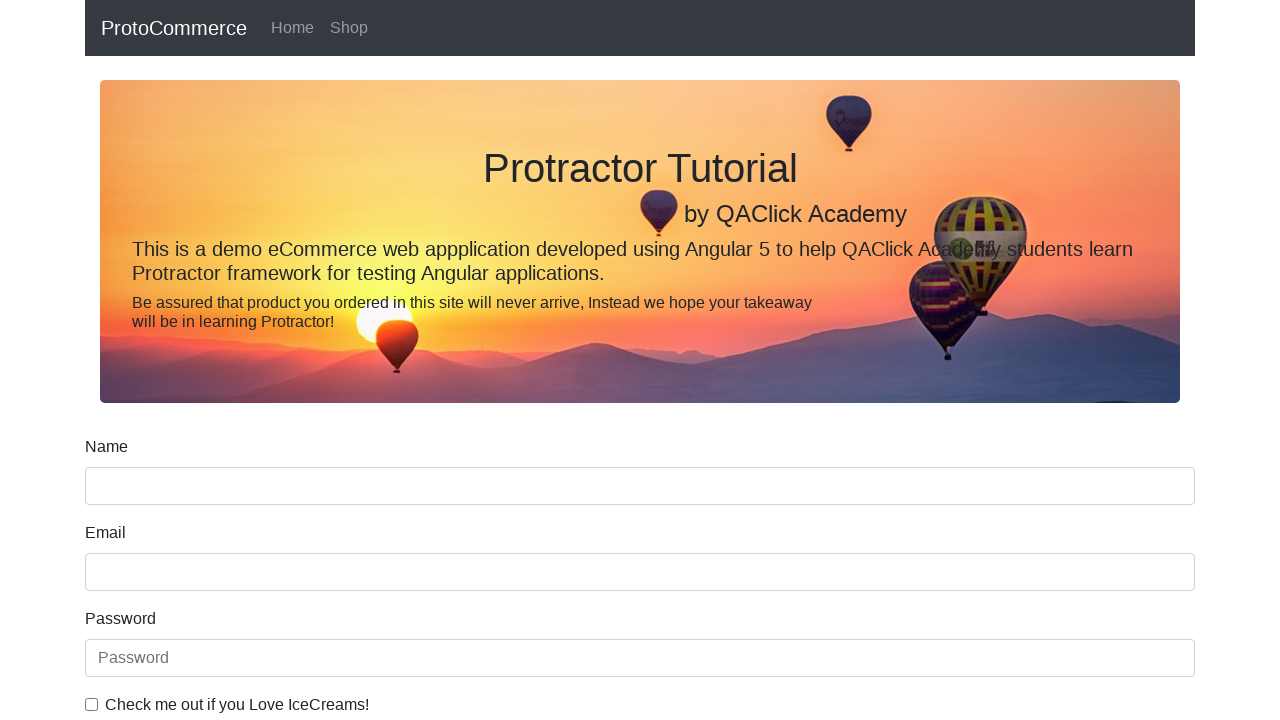

Navigated to https://rahulshettyacademy.com/ in new tab
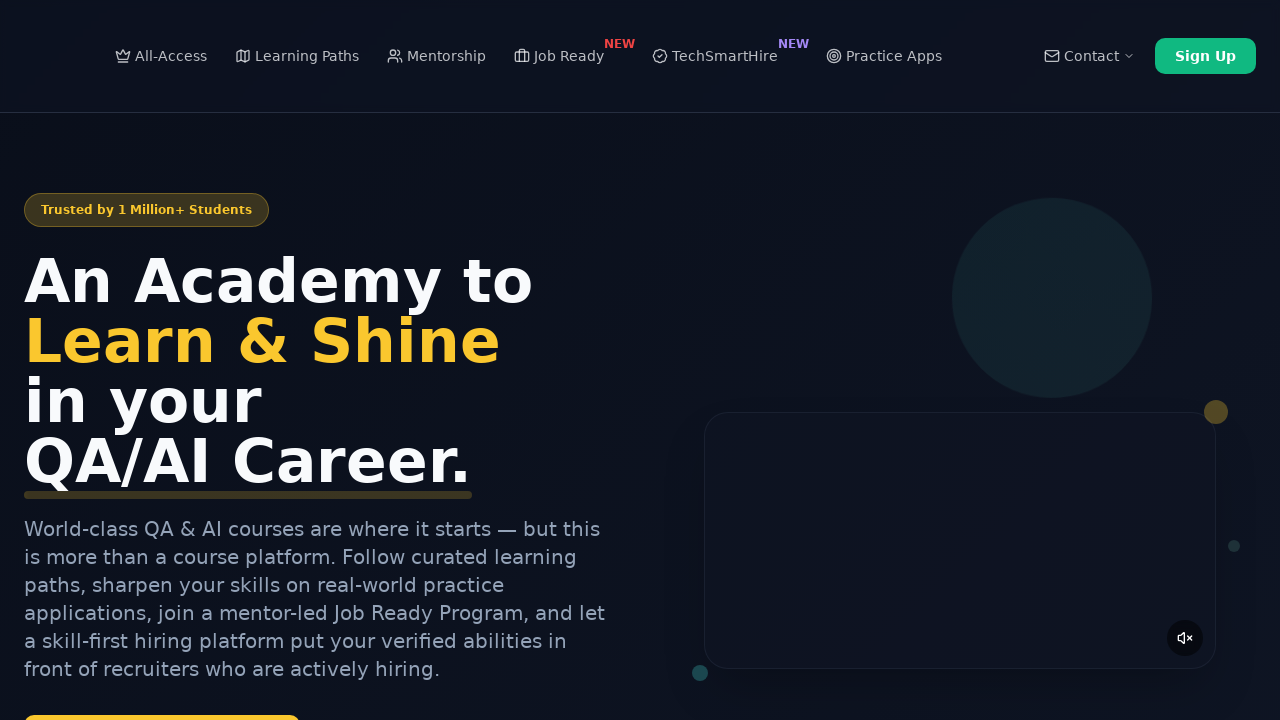

Located course links on the page
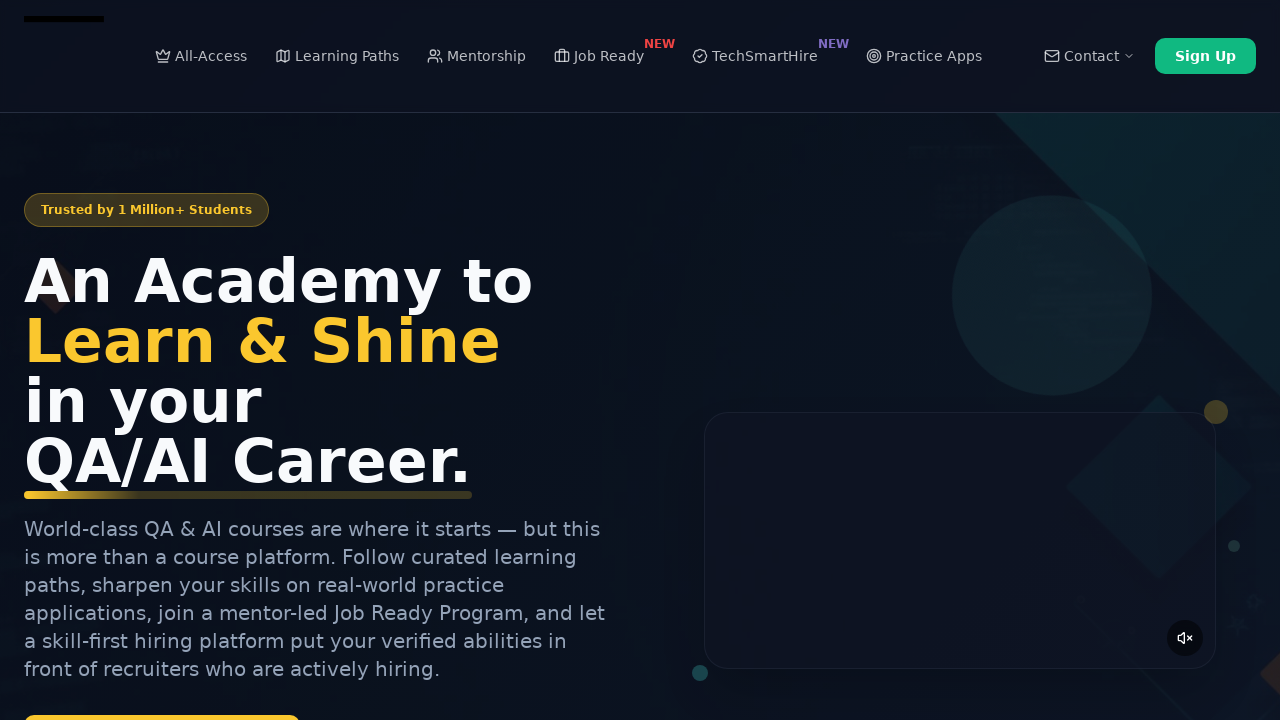

Extracted text from second course link: 'Playwright Testing'
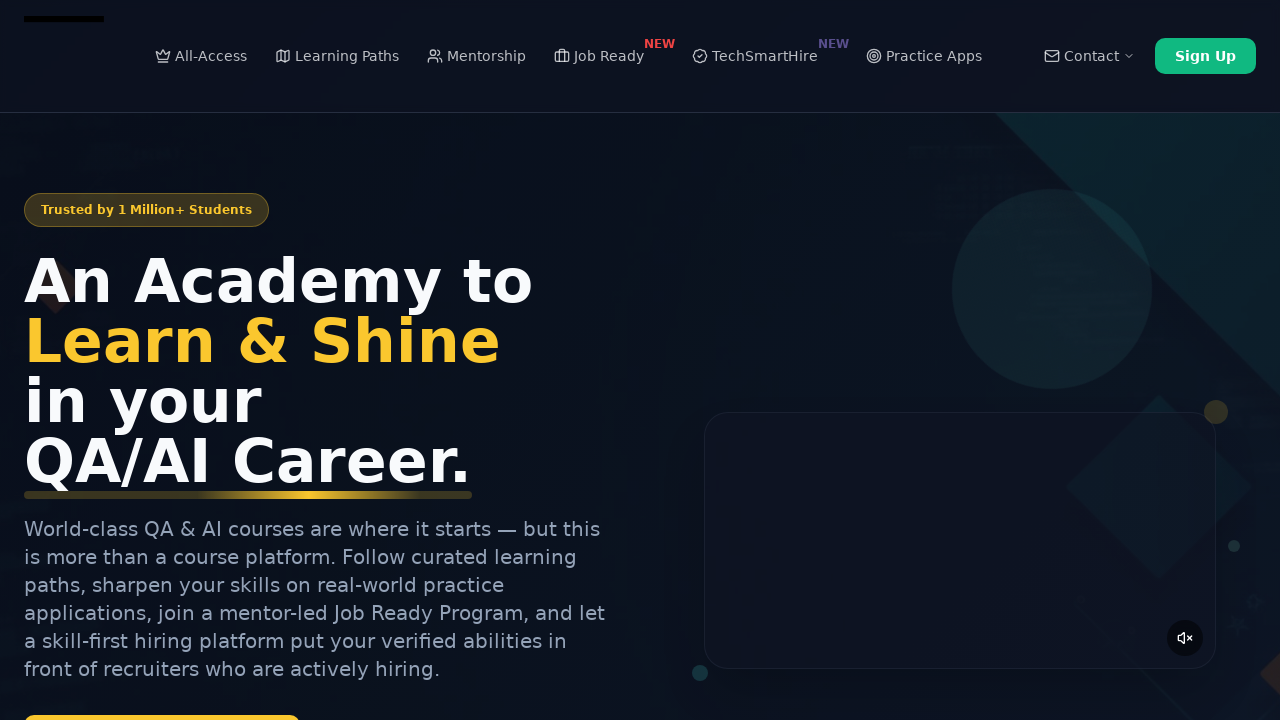

Closed the new tab/window
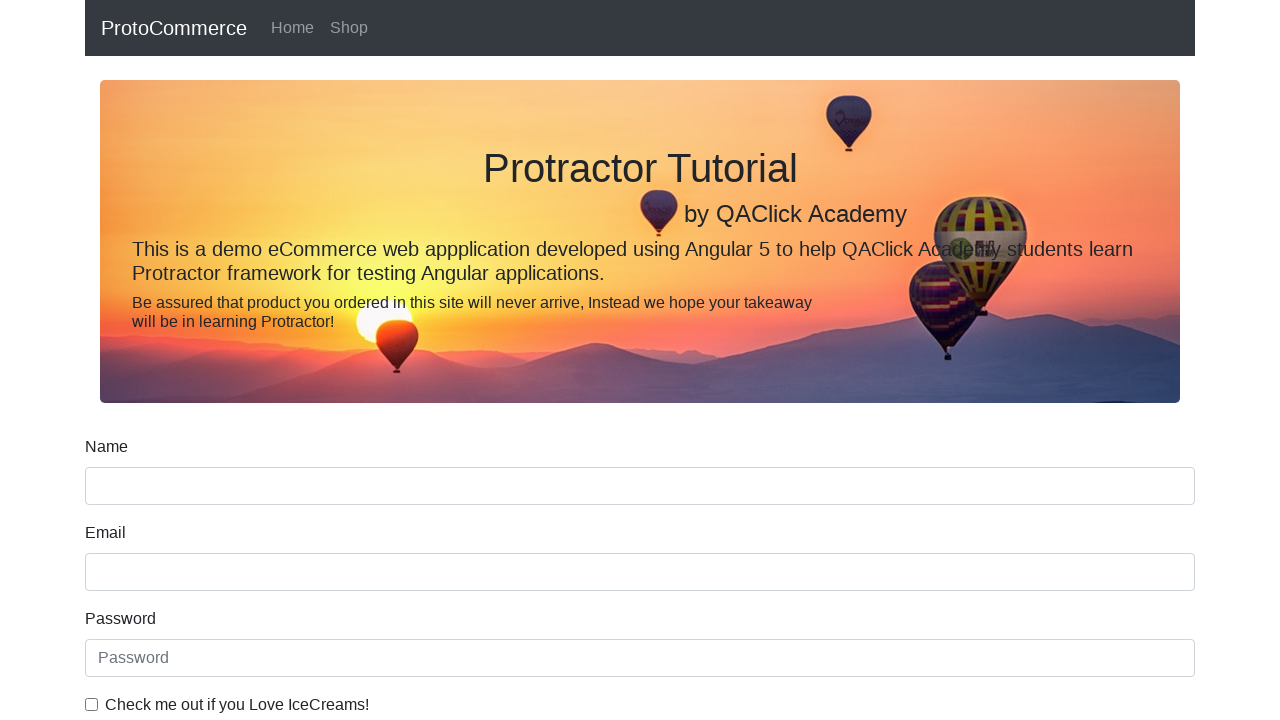

Filled name field with extracted course name: 'Playwright Testing' on [name='name']
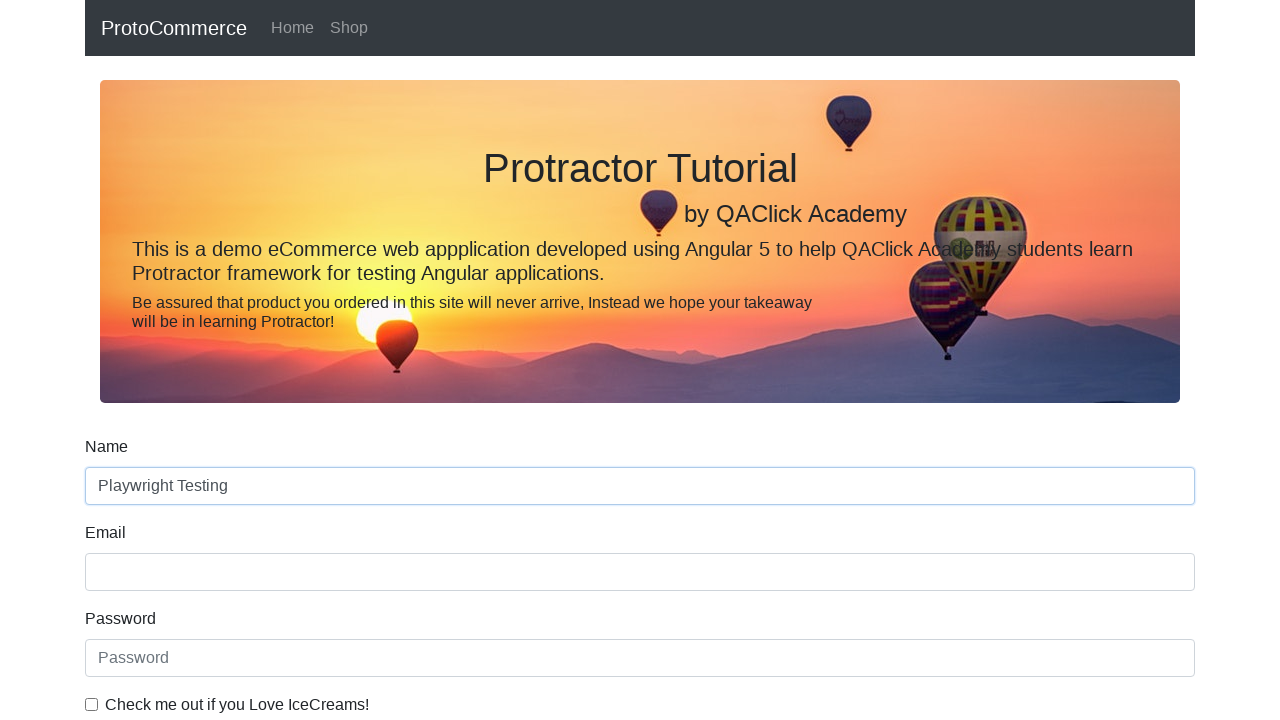

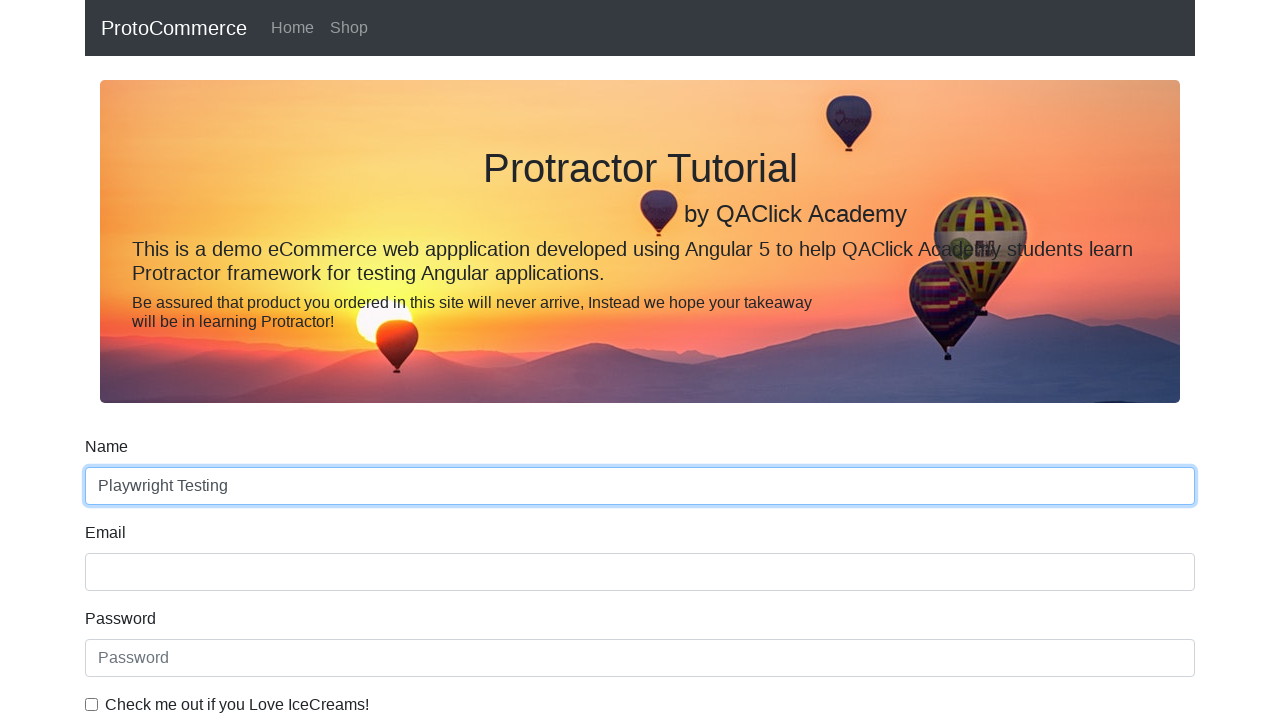